Tests table sorting functionality by clicking on the Veg/fruit name column header and verifying that the items are displayed in sorted order

Starting URL: https://rahulshettyacademy.com/seleniumPractise/#/offers

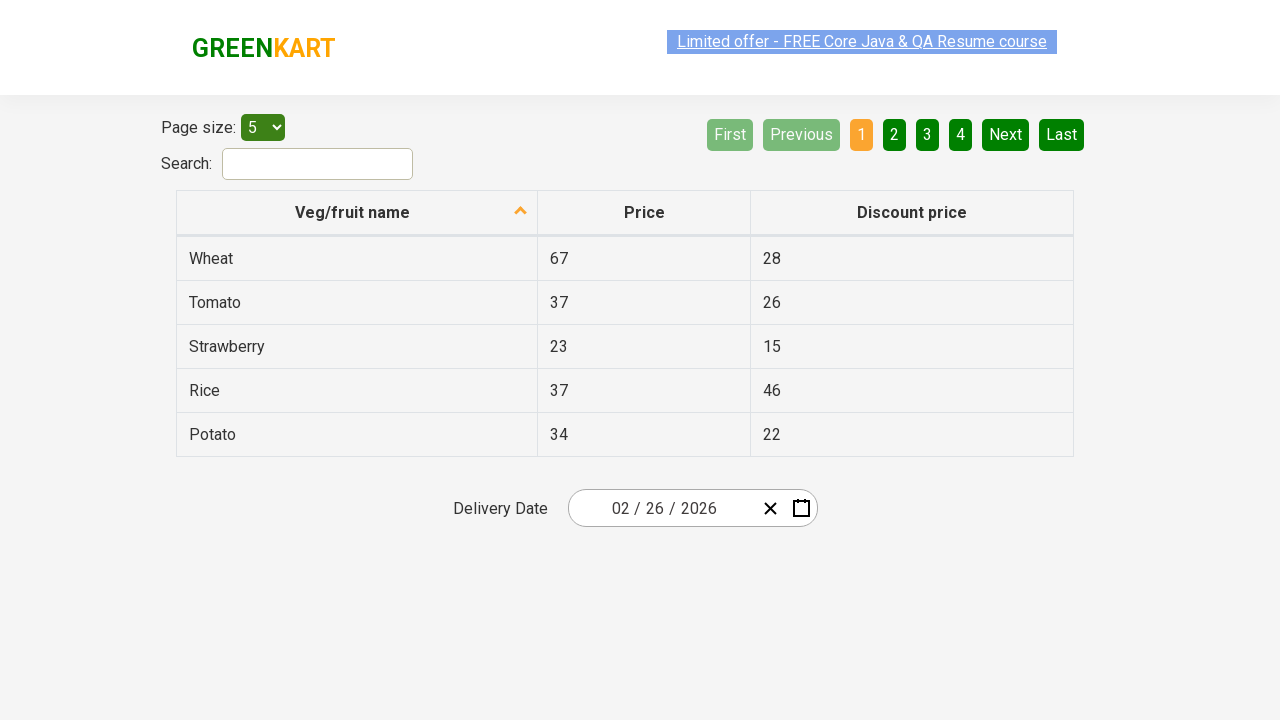

Clicked on Veg/fruit name column header to sort at (353, 212) on xpath=//span[text()='Veg/fruit name']
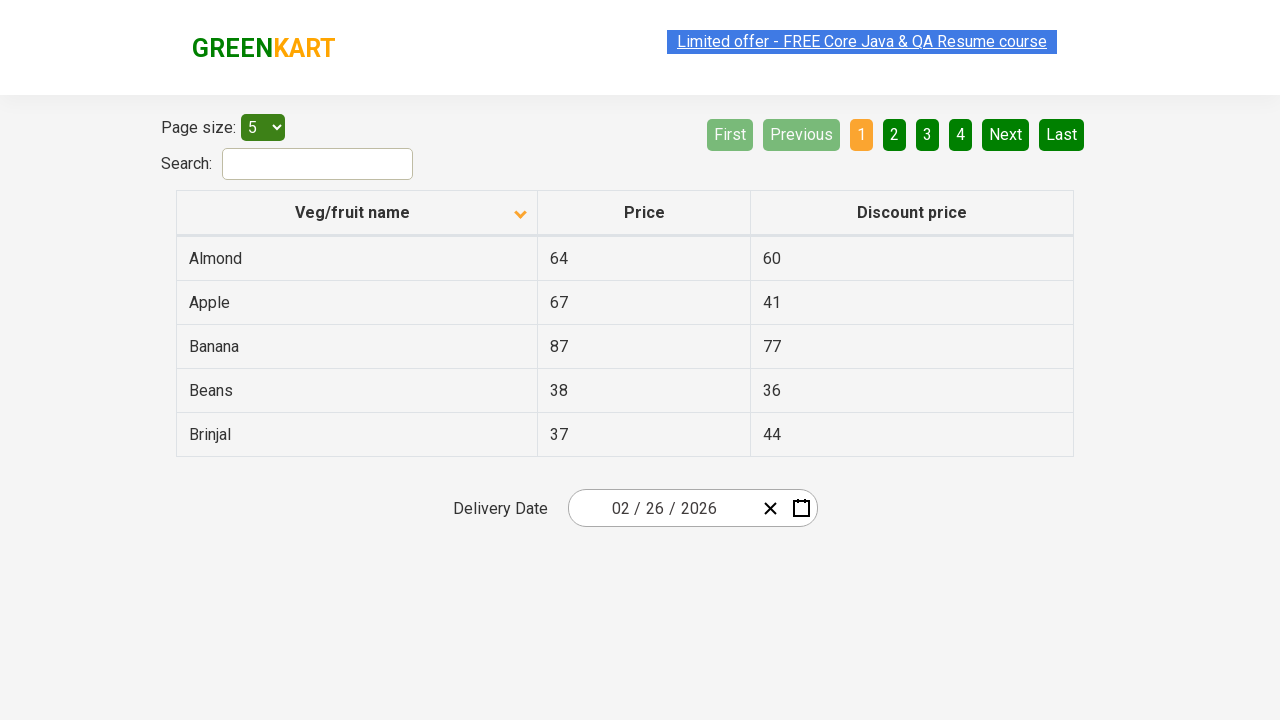

Waited 500ms for table to be sorted
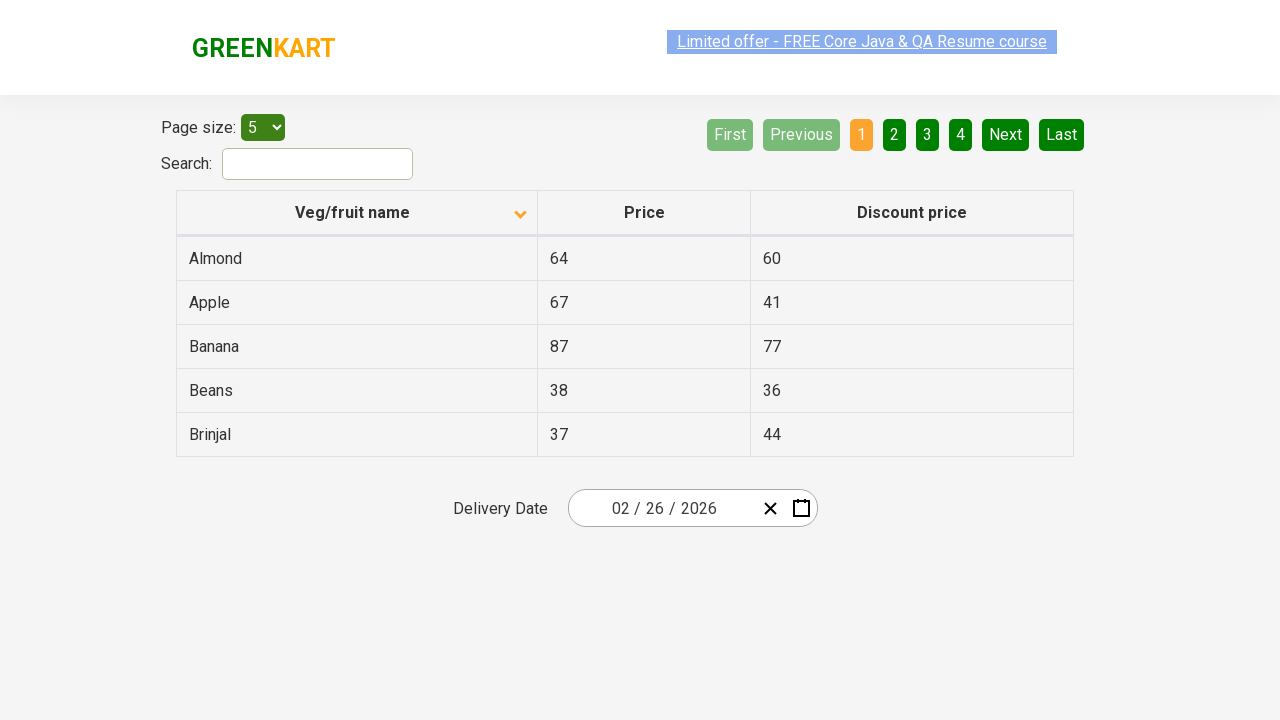

Located all veg/fruit name cells in the table
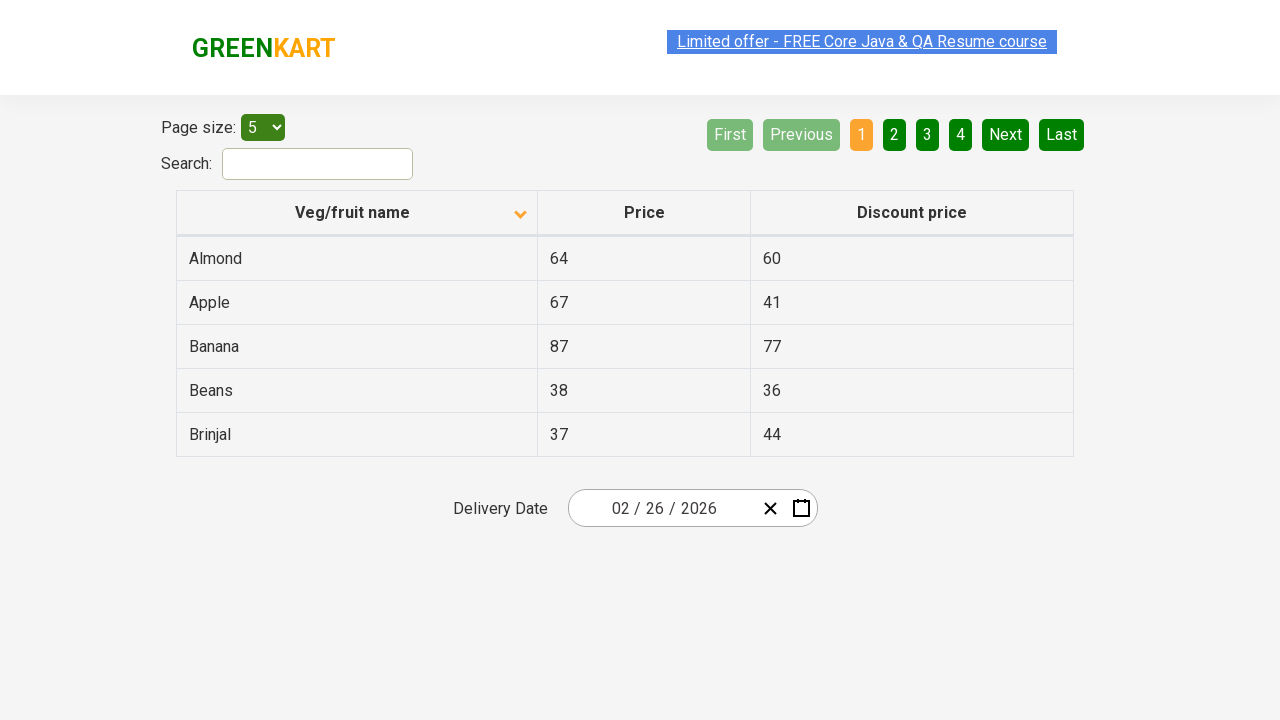

Extracted all veg/fruit names from table cells
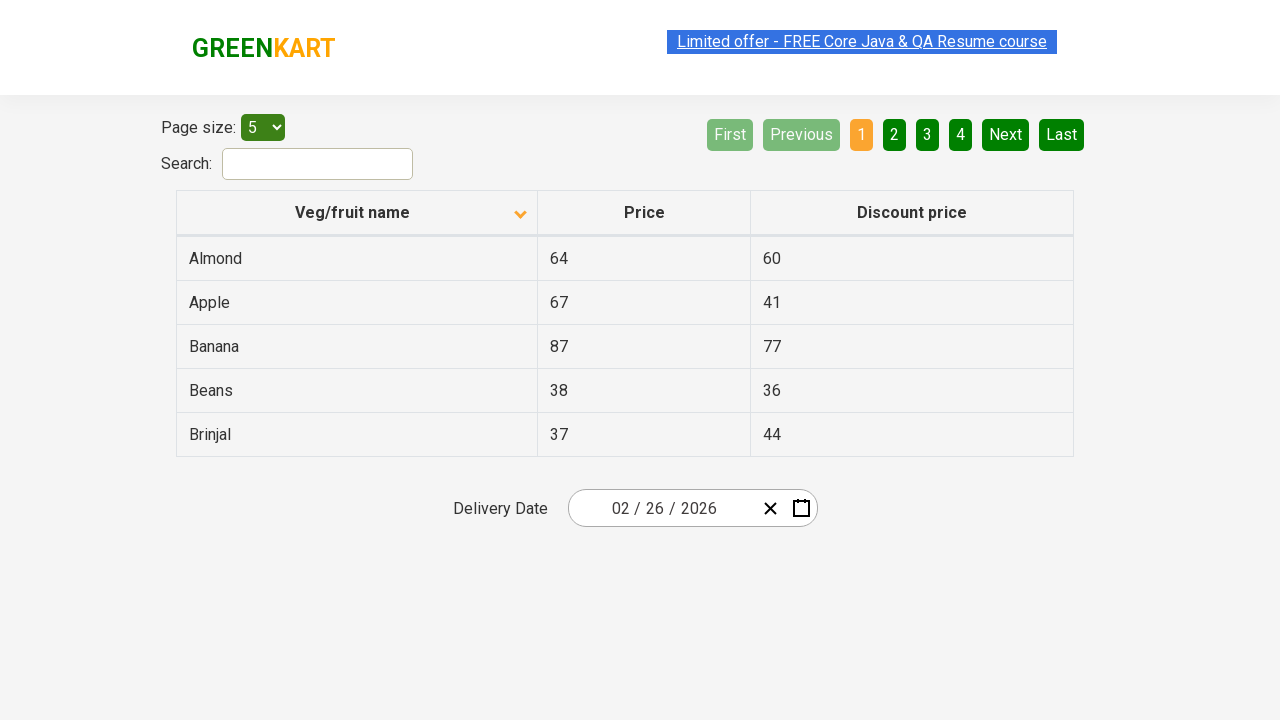

Created sorted copy of veg/fruit names for comparison
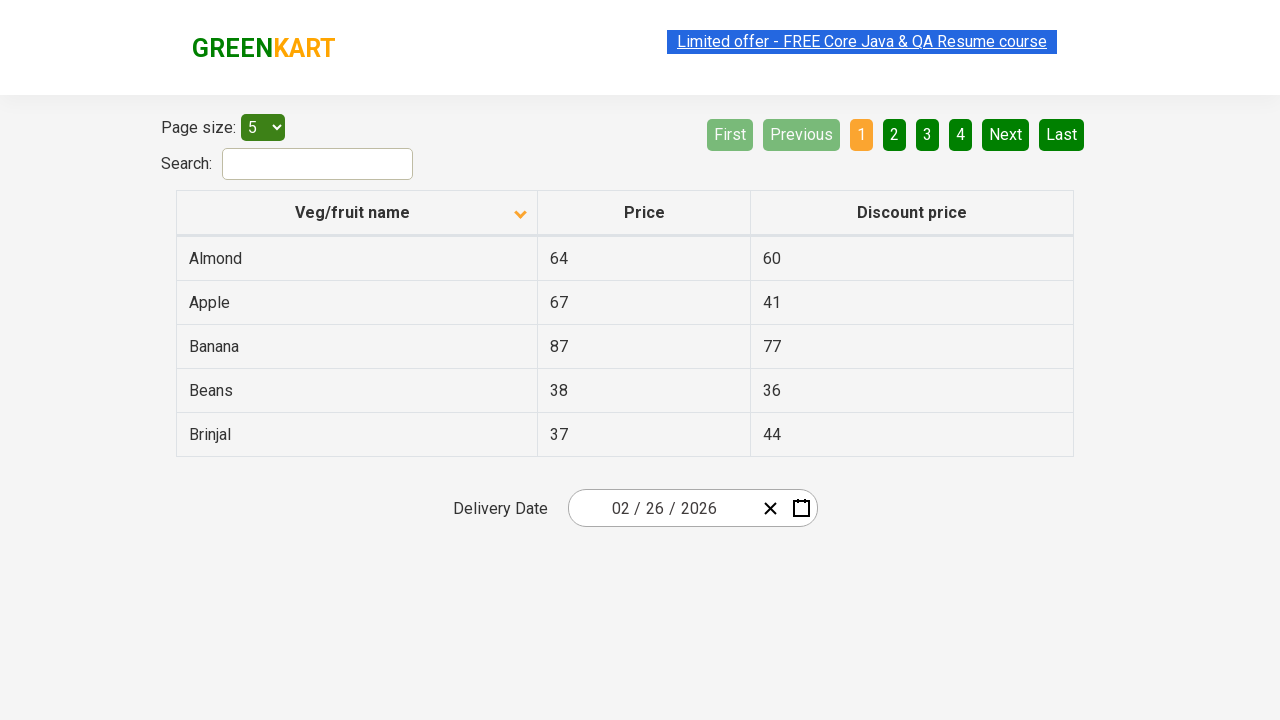

Verified that table items are sorted in alphabetical order
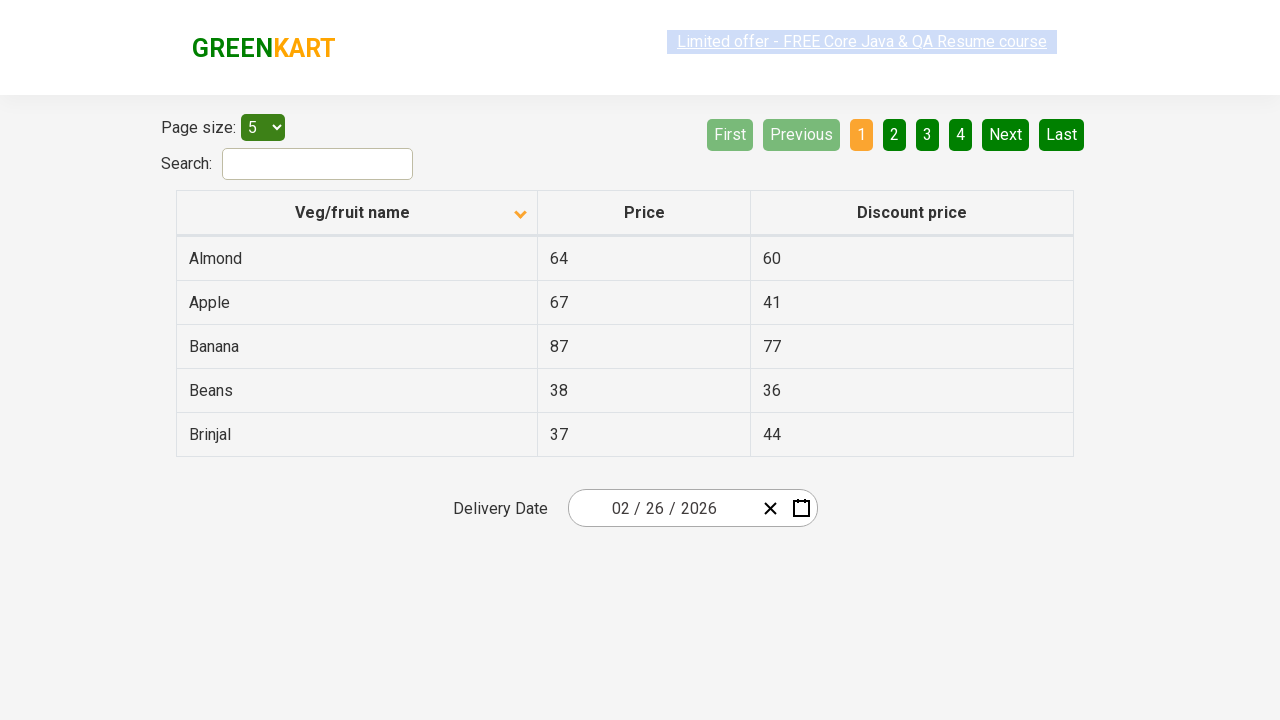

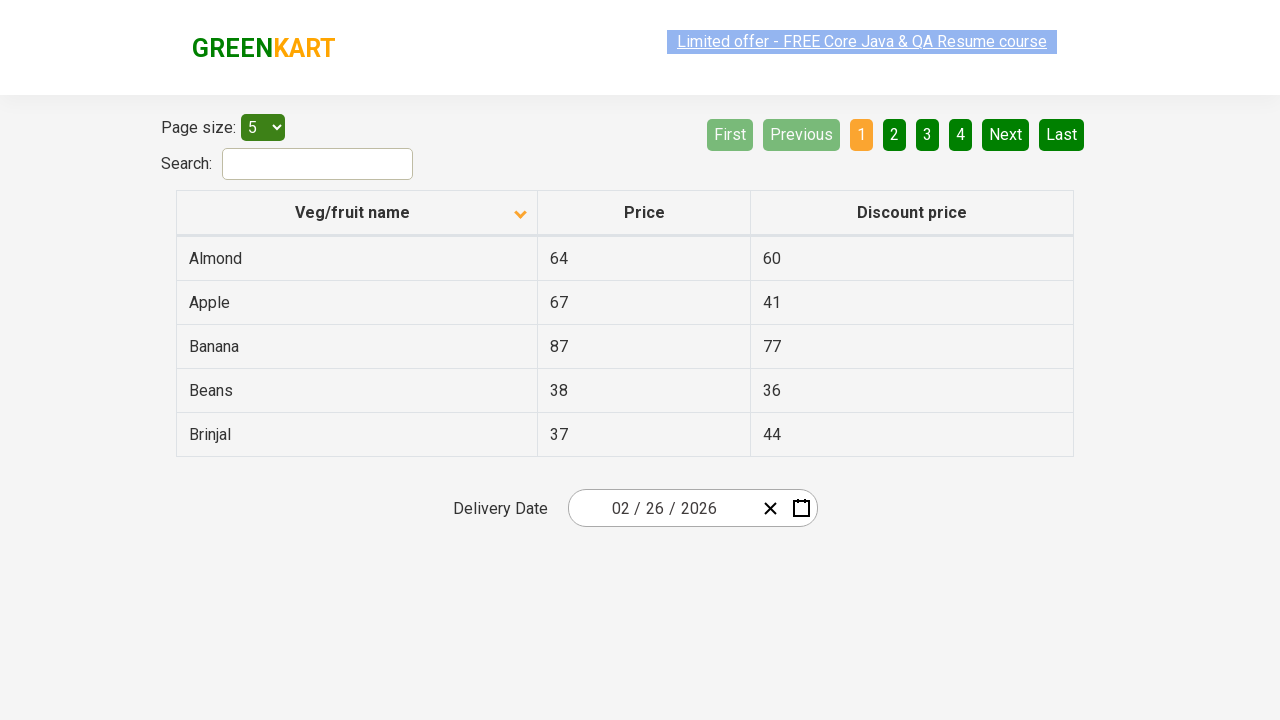